Tests dropdown functionality by selecting options from a single-select dropdown, verifying multi-select capability, selecting multiple options, and dynamically deselecting an option

Starting URL: https://syntaxprojects.com/basic-select-dropdown-demo-homework.php

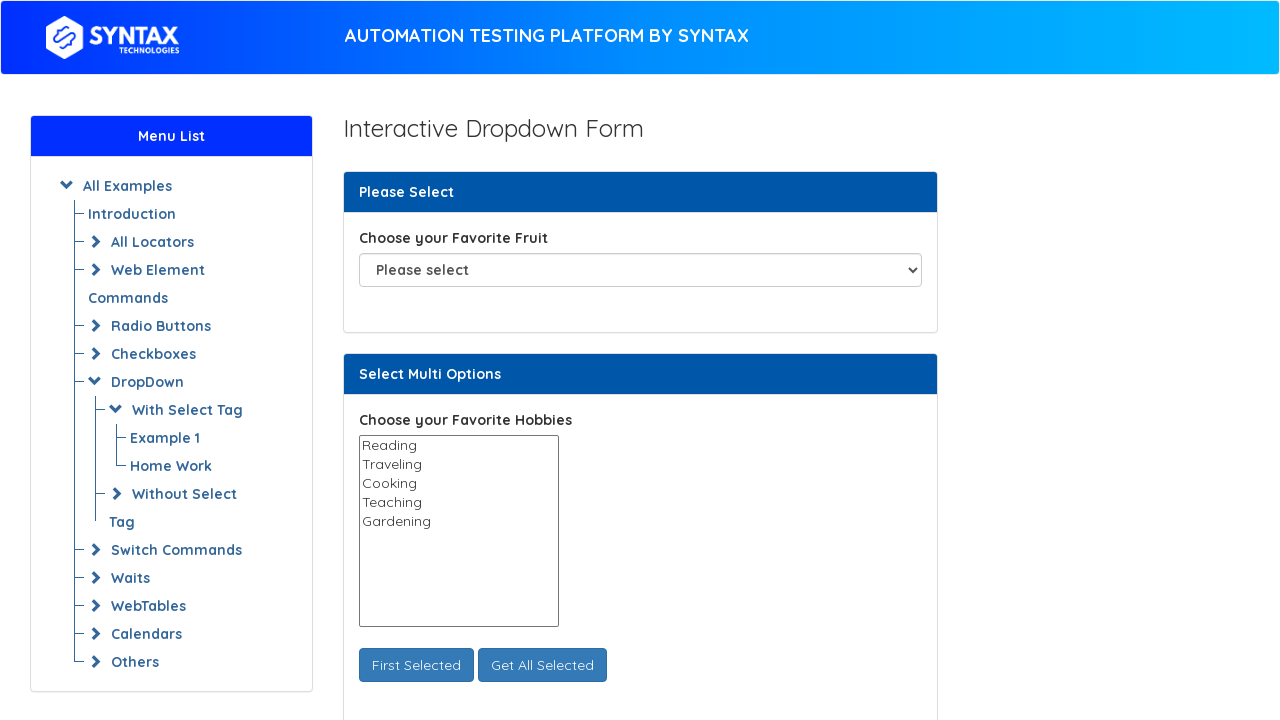

Selected 'Pear' from the favorite fruit dropdown on select#fav_fruit_selector
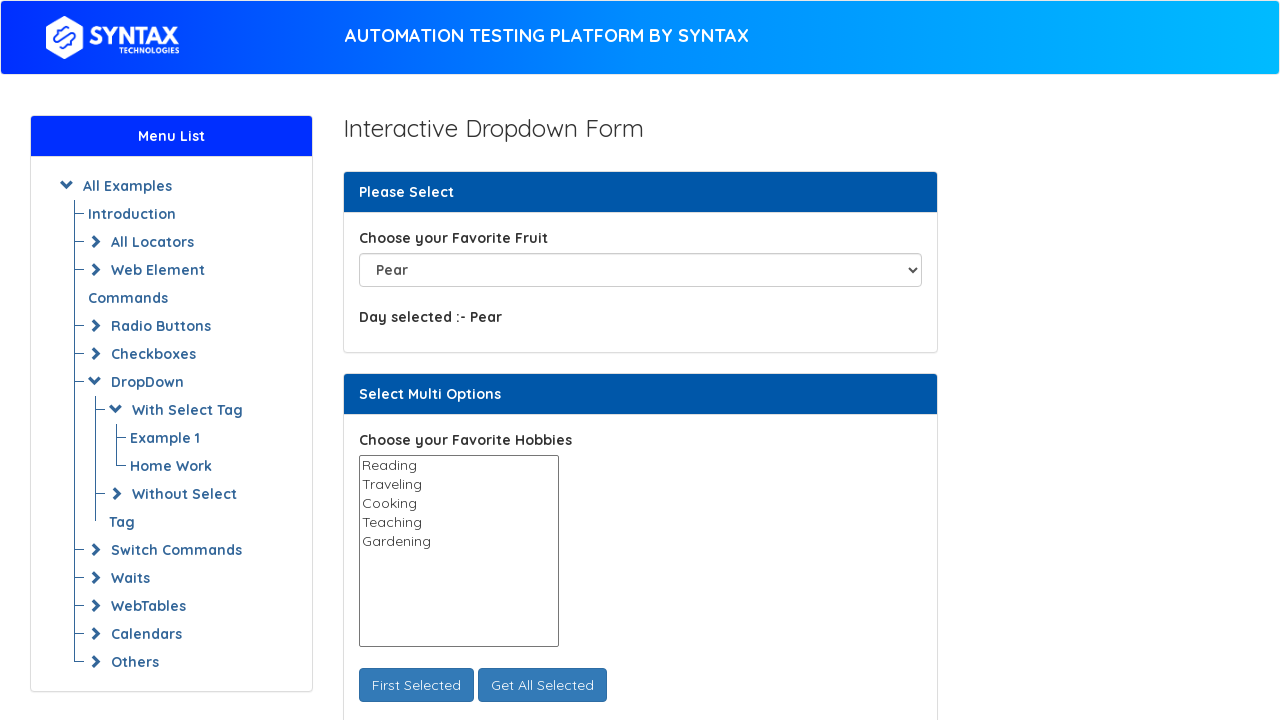

Retrieved all available fruit options from dropdown
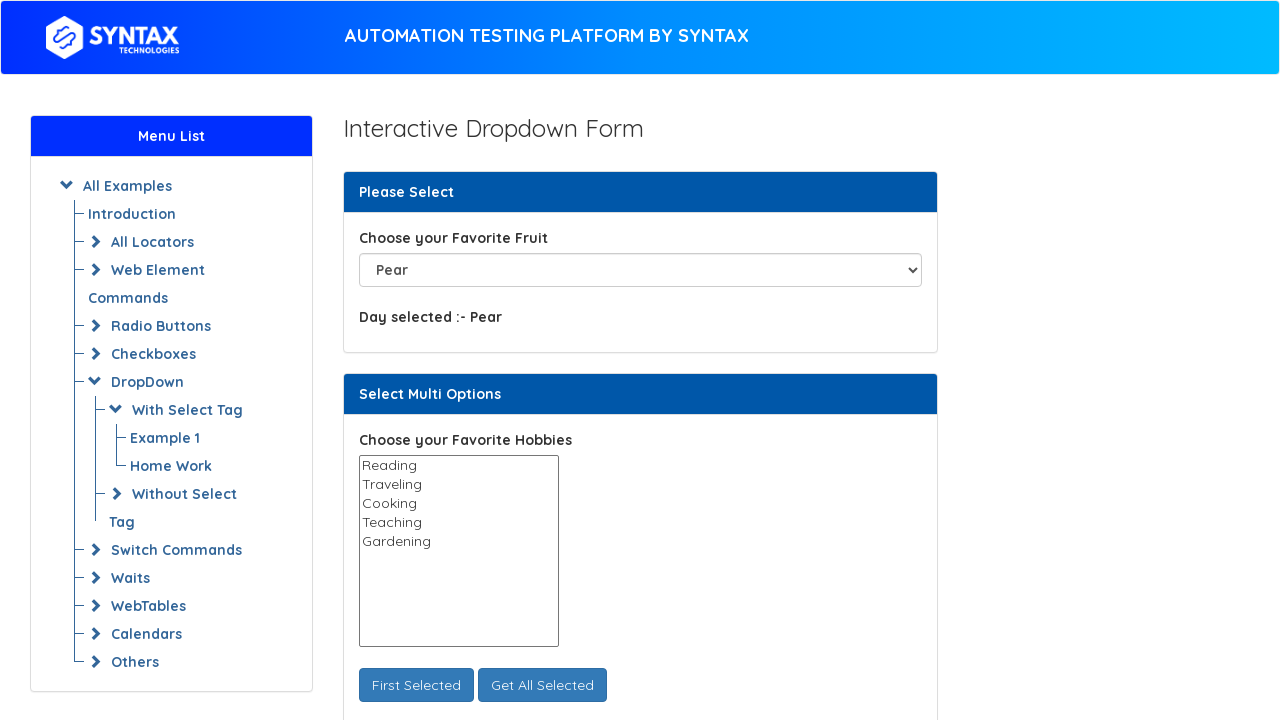

Located the multi-select hobbies dropdown
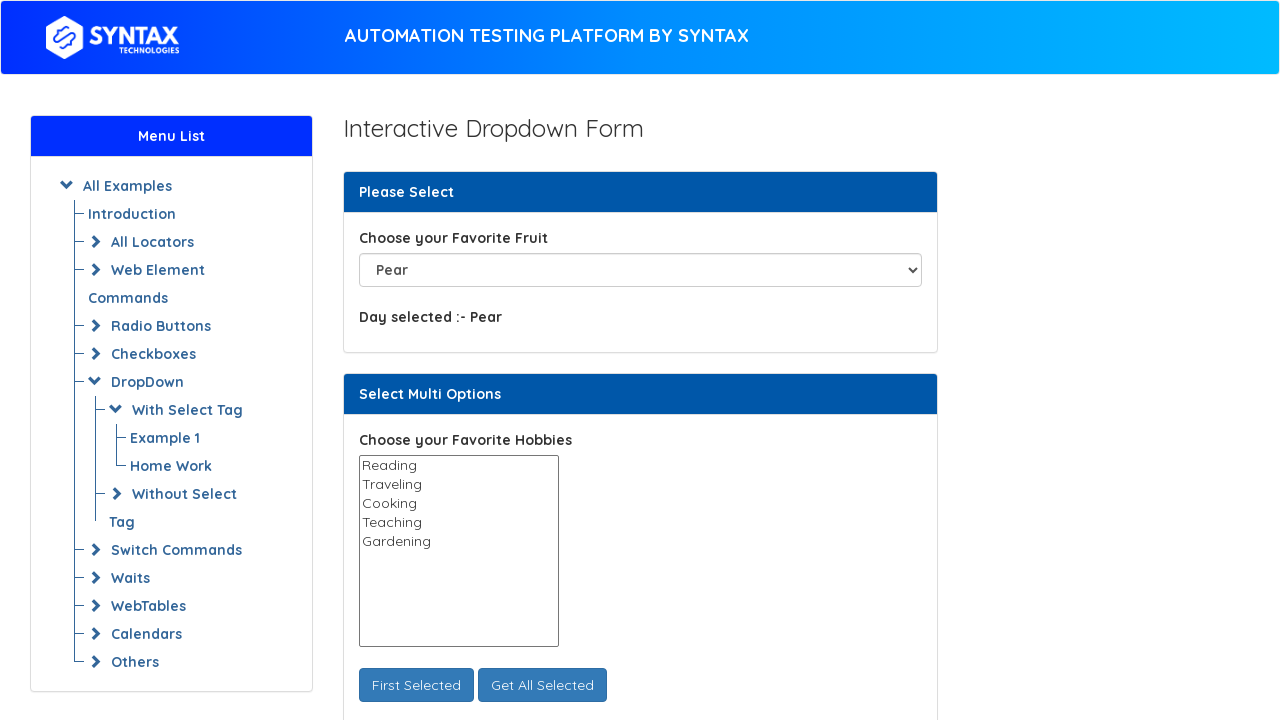

Verified multi-select capability: True
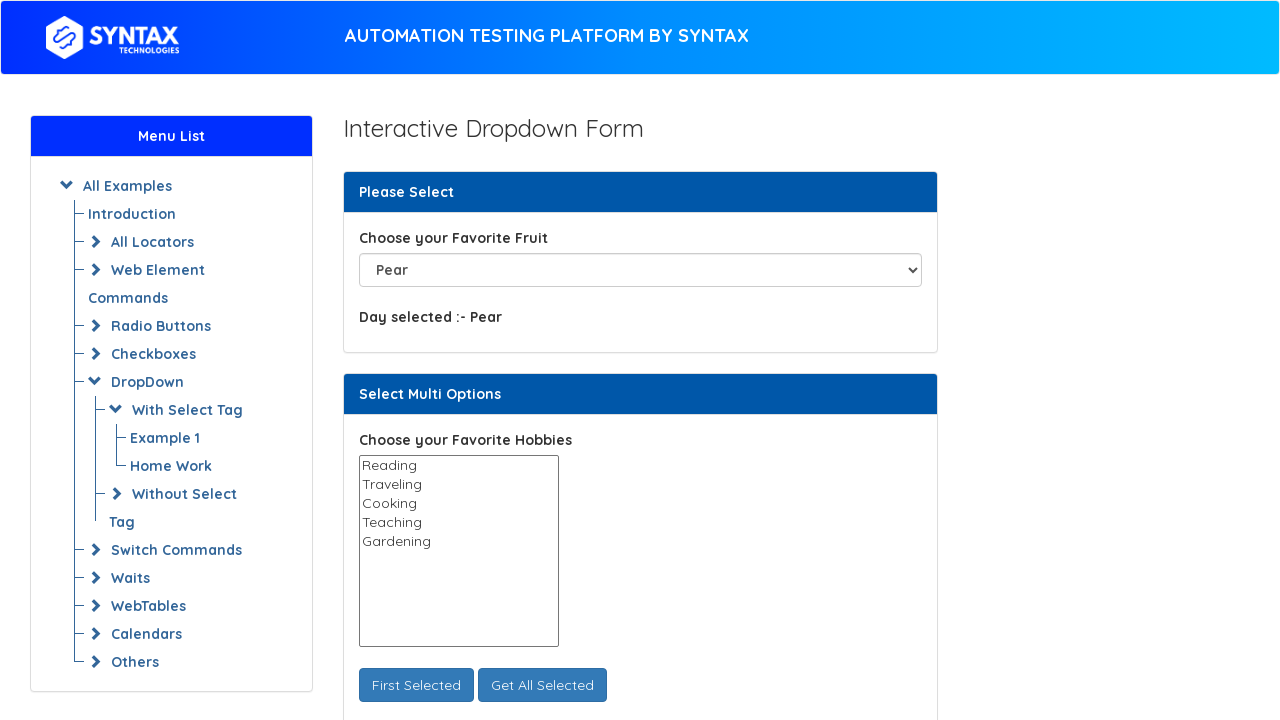

Selected multiple hobbies: Traveling, Cooking, and Gardening on select#select_multi_hobbies
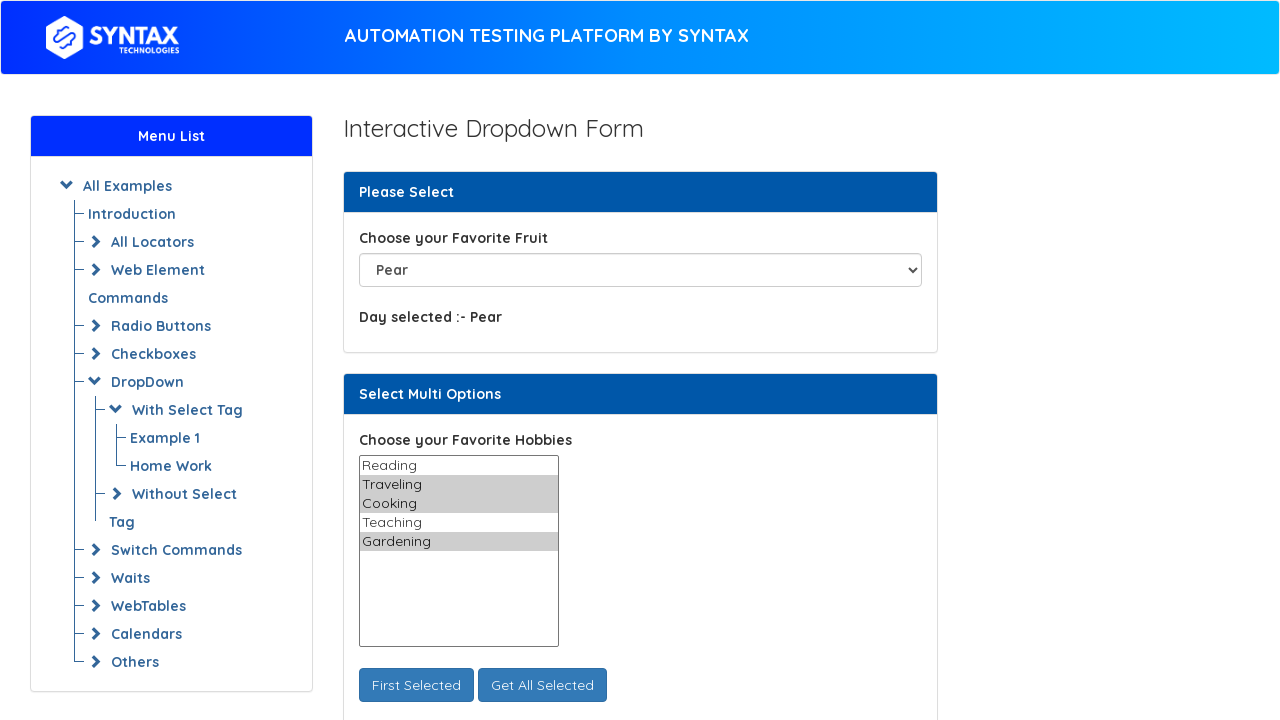

Clicked 'Get All Selected' button to display selected hobbies at (542, 685) on #get_all
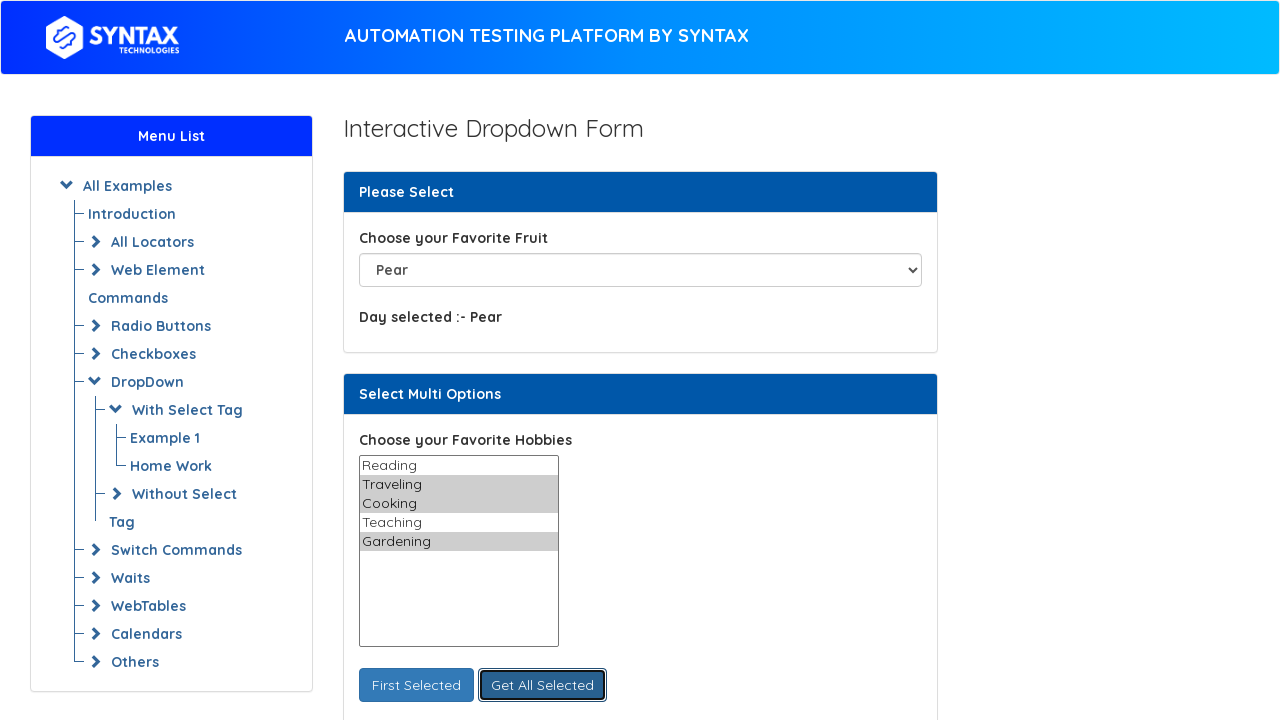

Retrieved all currently selected hobby options
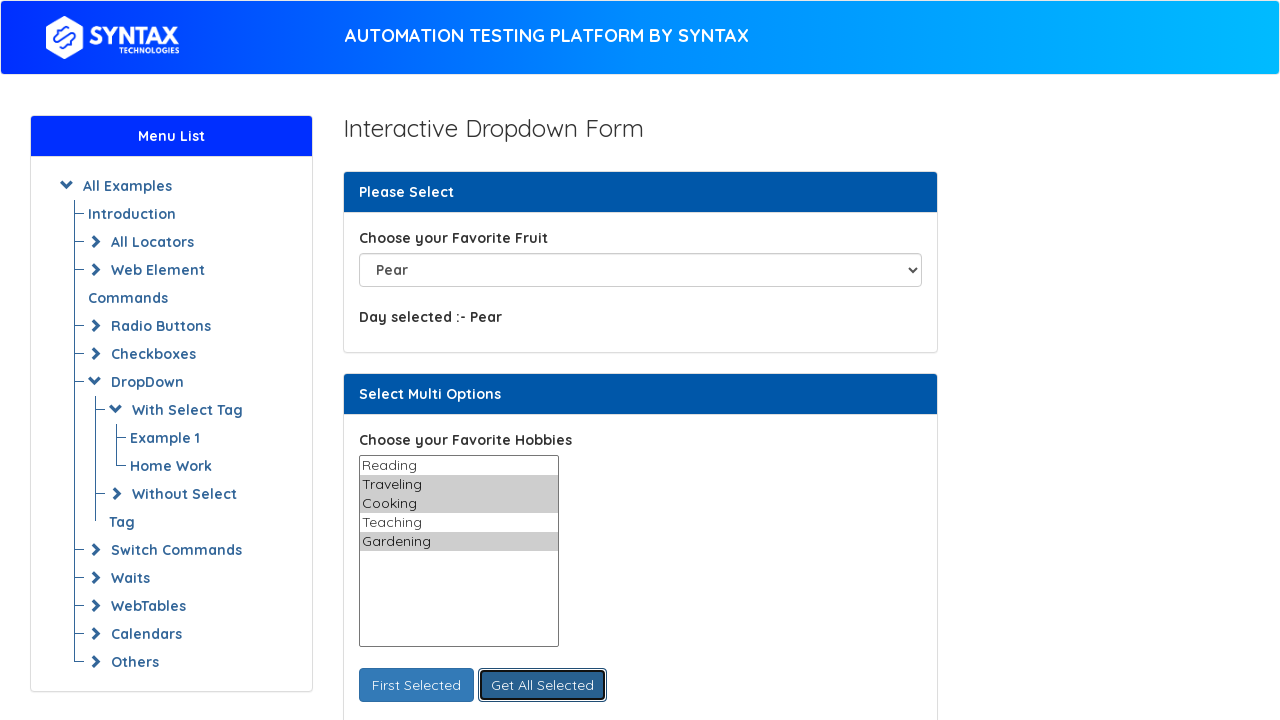

Waited 5 seconds
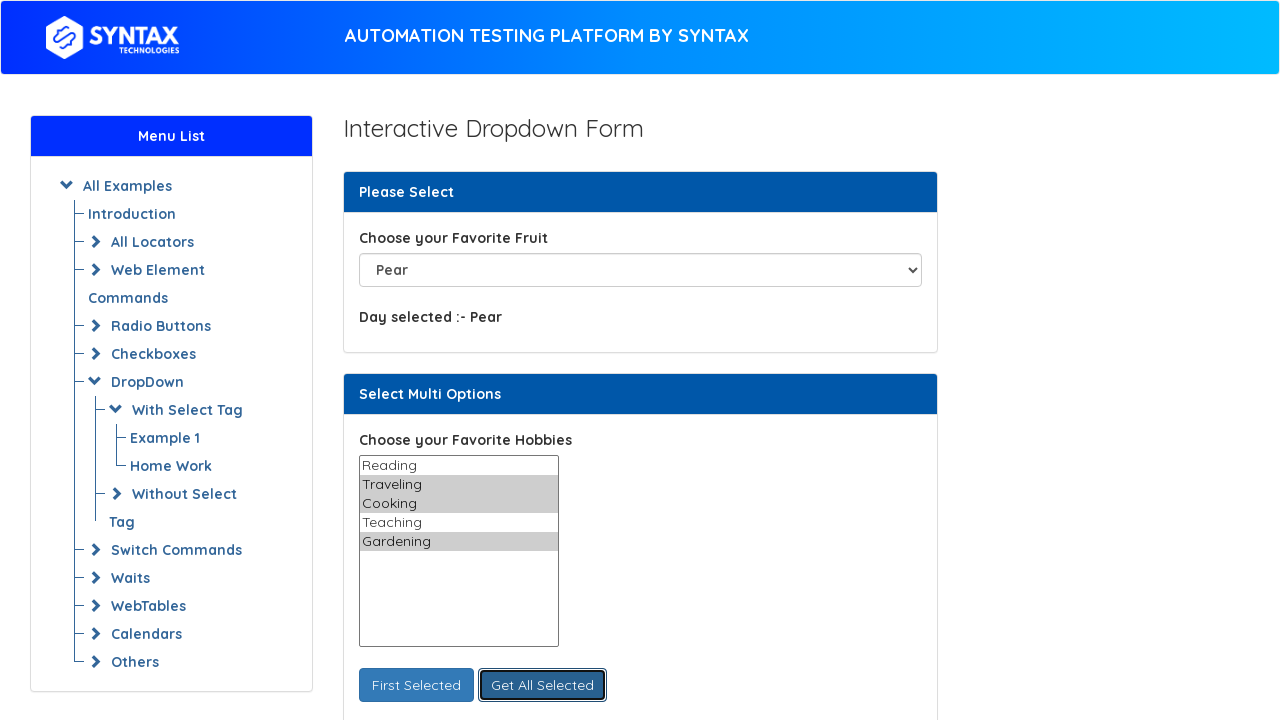

Deselected 'Traveling' from the hobbies dropdown using JavaScript
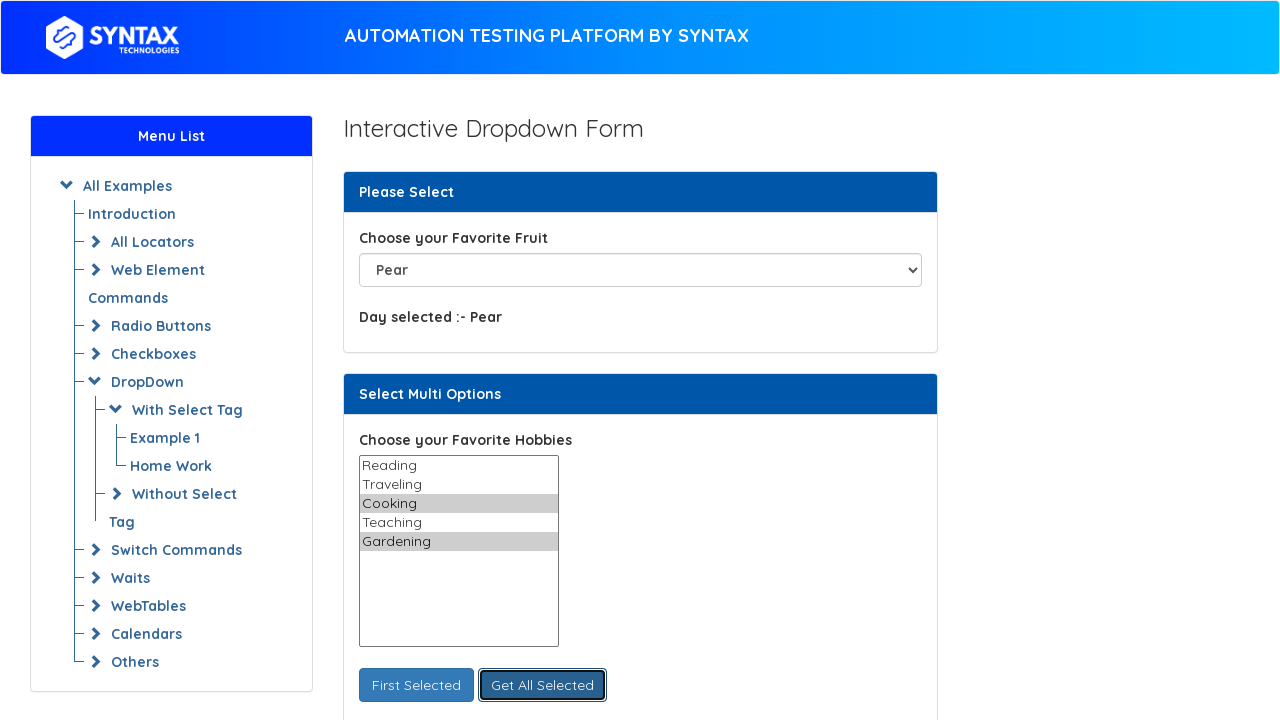

Clicked 'Get All Selected' button again to display updated selection at (542, 685) on #get_all
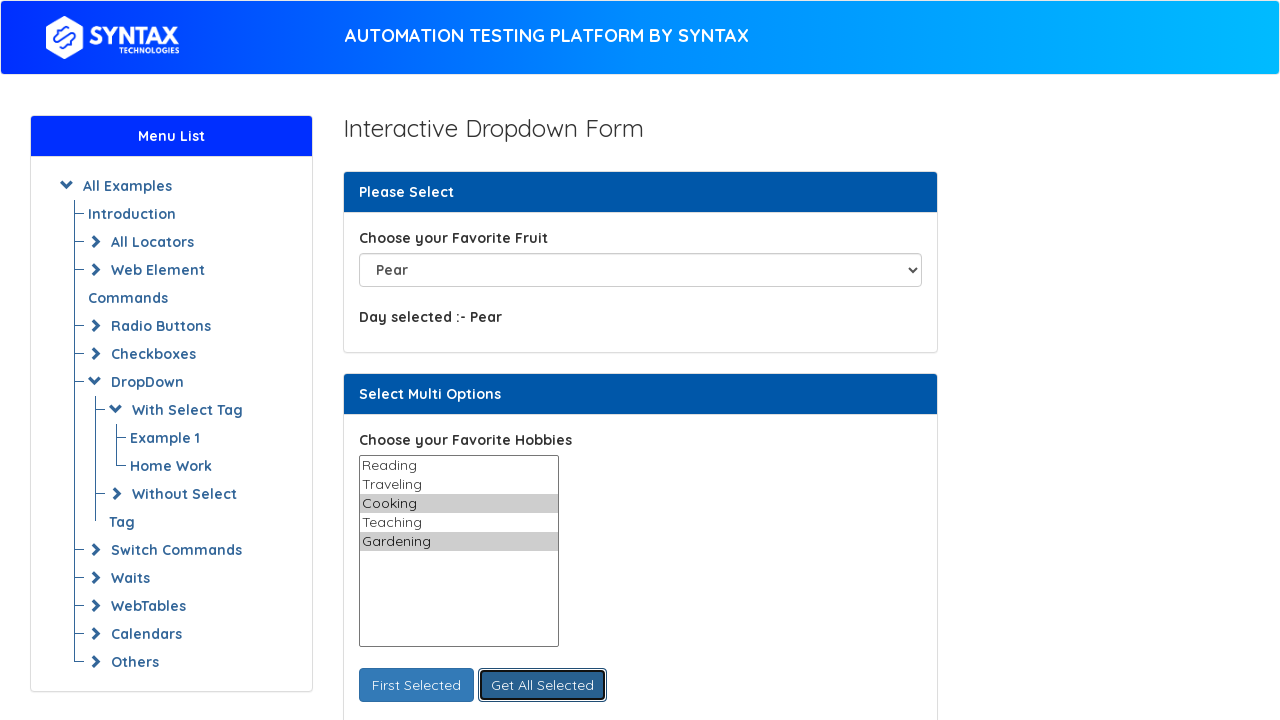

Retrieved remaining selected hobby options after deselection
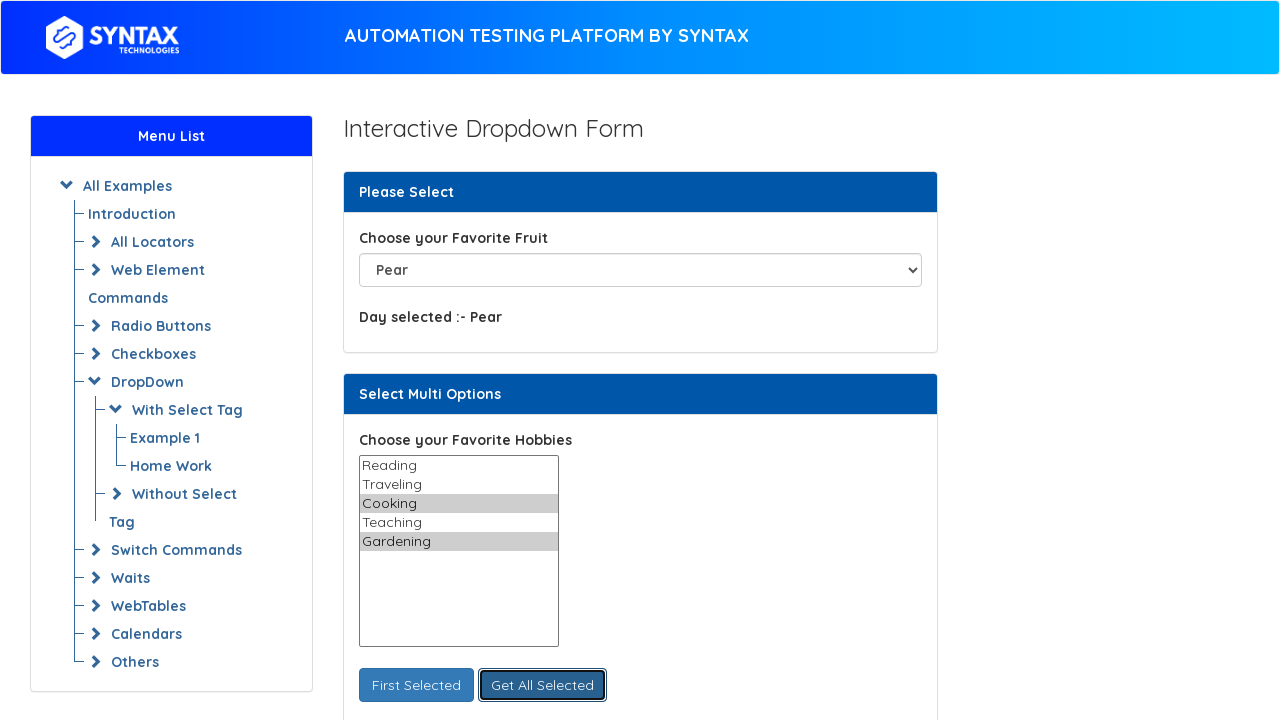

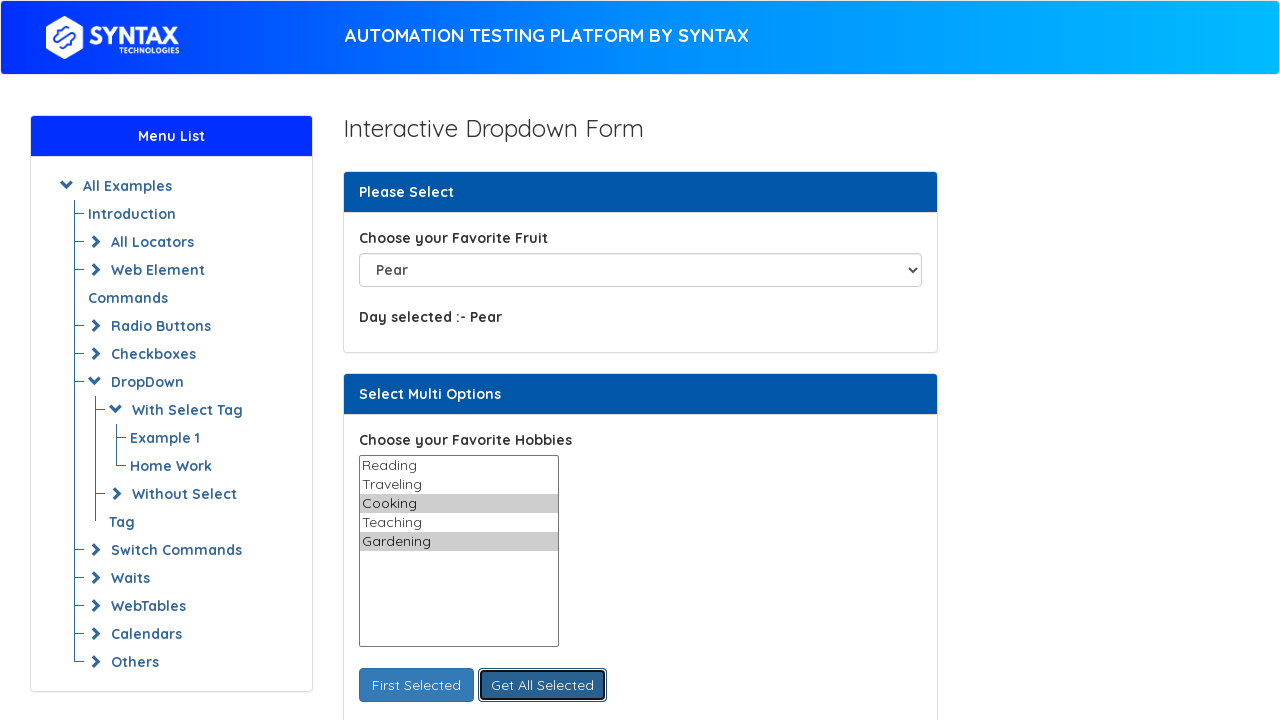